Verifies that the ZeroBank login page displays the correct header text "Log in to ZeroBank" by checking the h3 element.

Starting URL: http://zero.webappsecurity.com/login.html

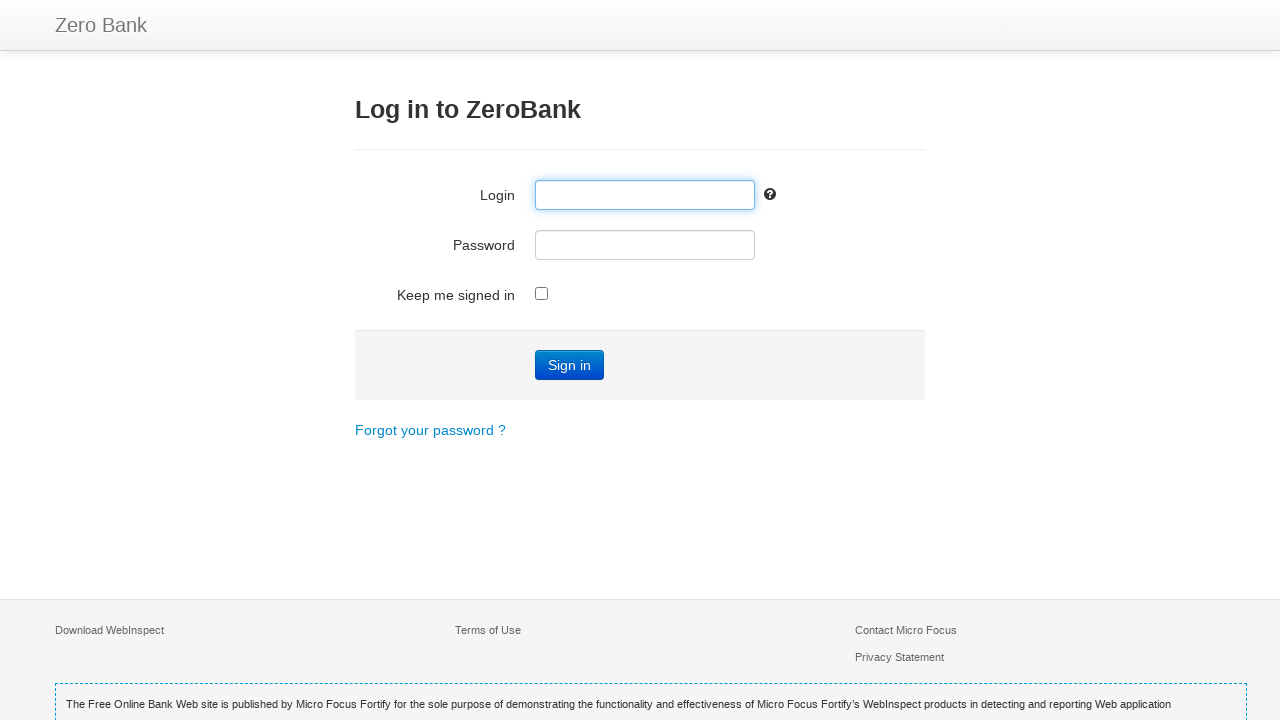

Navigated to ZeroBank login page
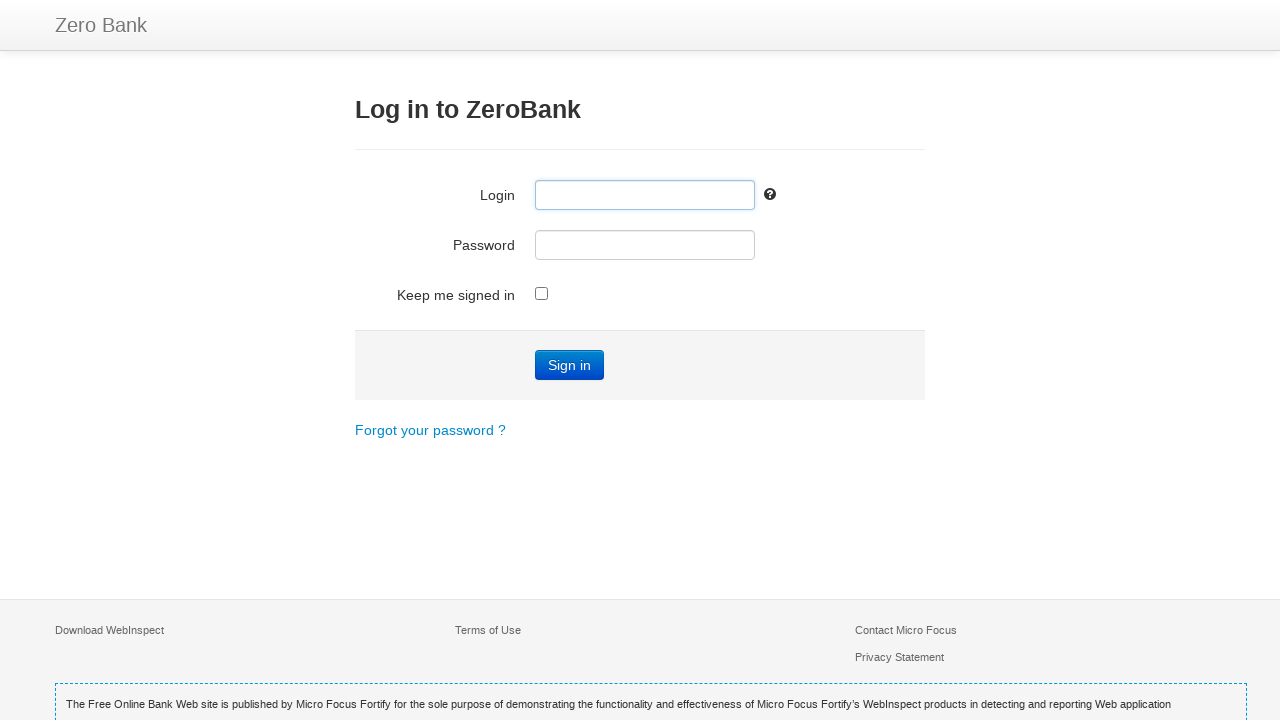

Header element h3 is visible and ready
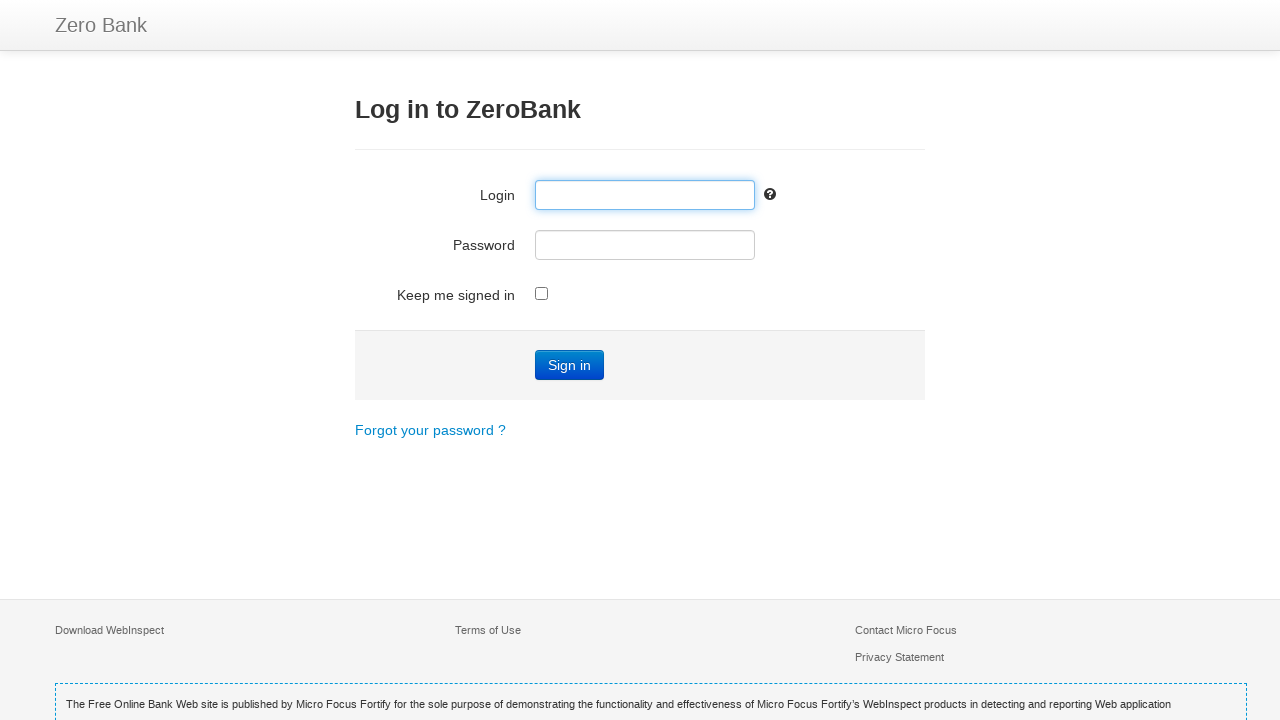

Retrieved header text content
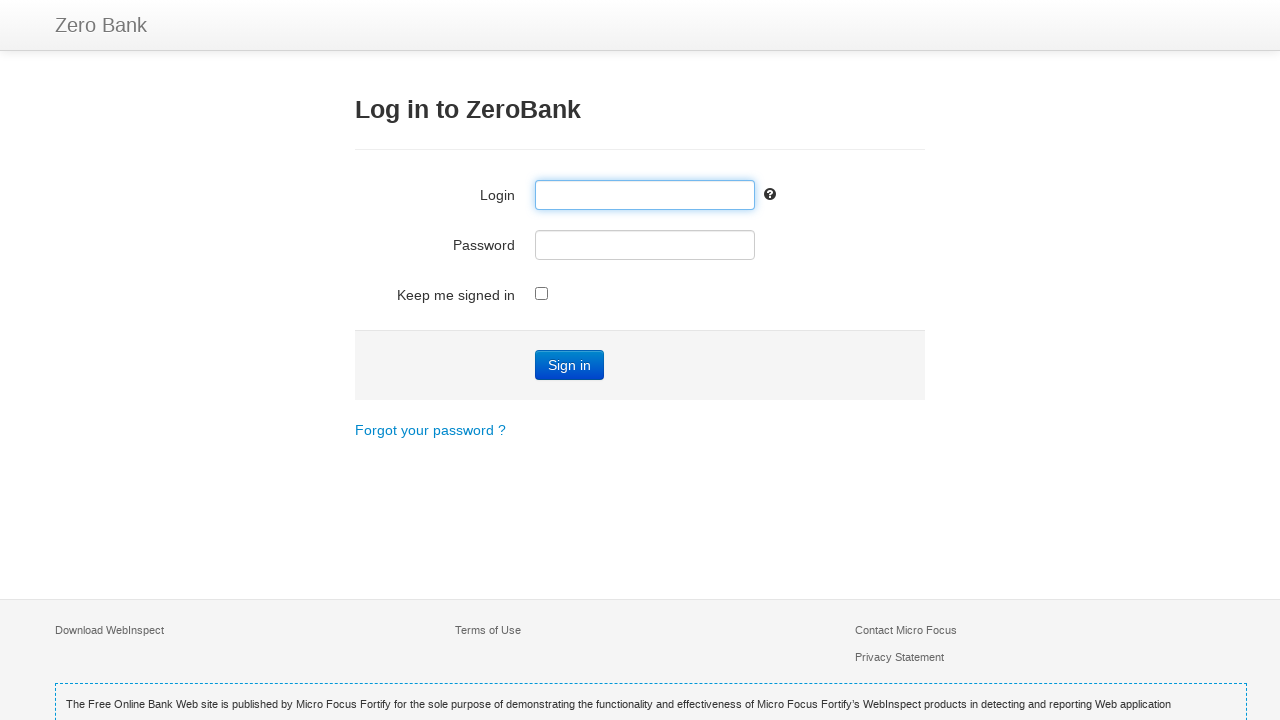

Verified header text matches expected value: 'Log in to ZeroBank'
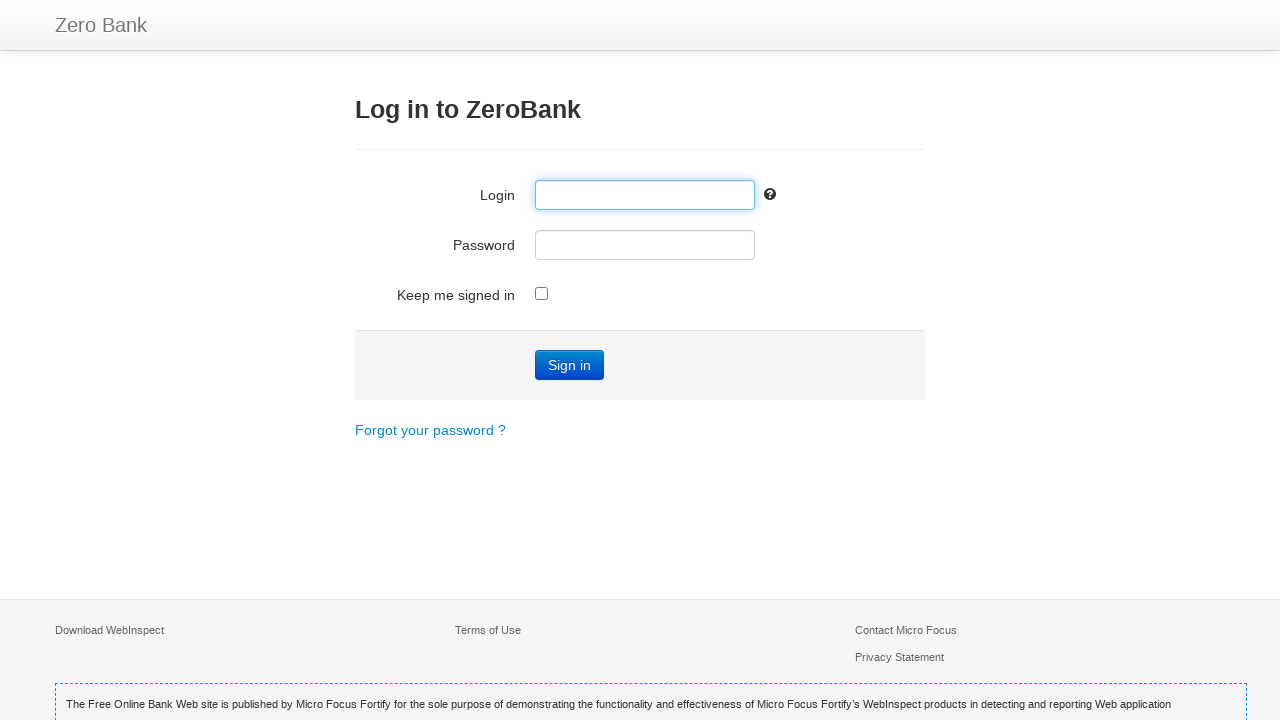

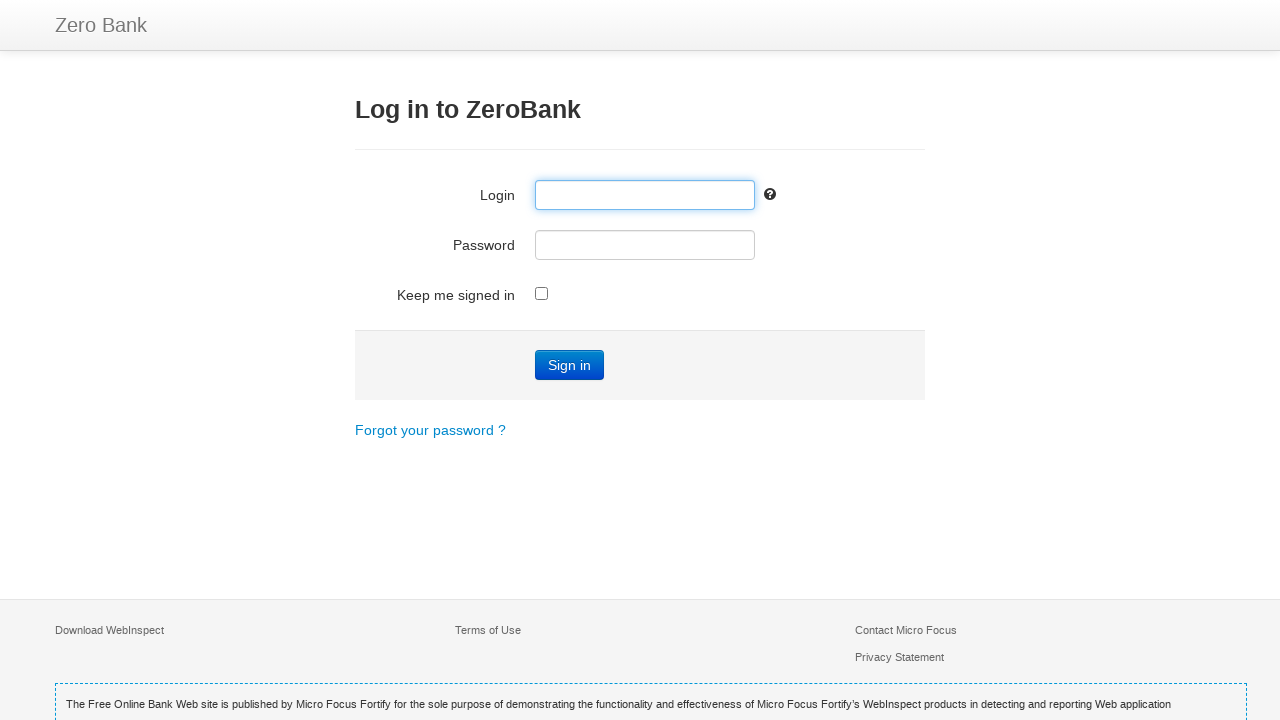